Solves a mathematical captcha by extracting a value from an element attribute, calculating the result, and submitting the form with checkbox selections

Starting URL: http://suninjuly.github.io/get_attribute.html

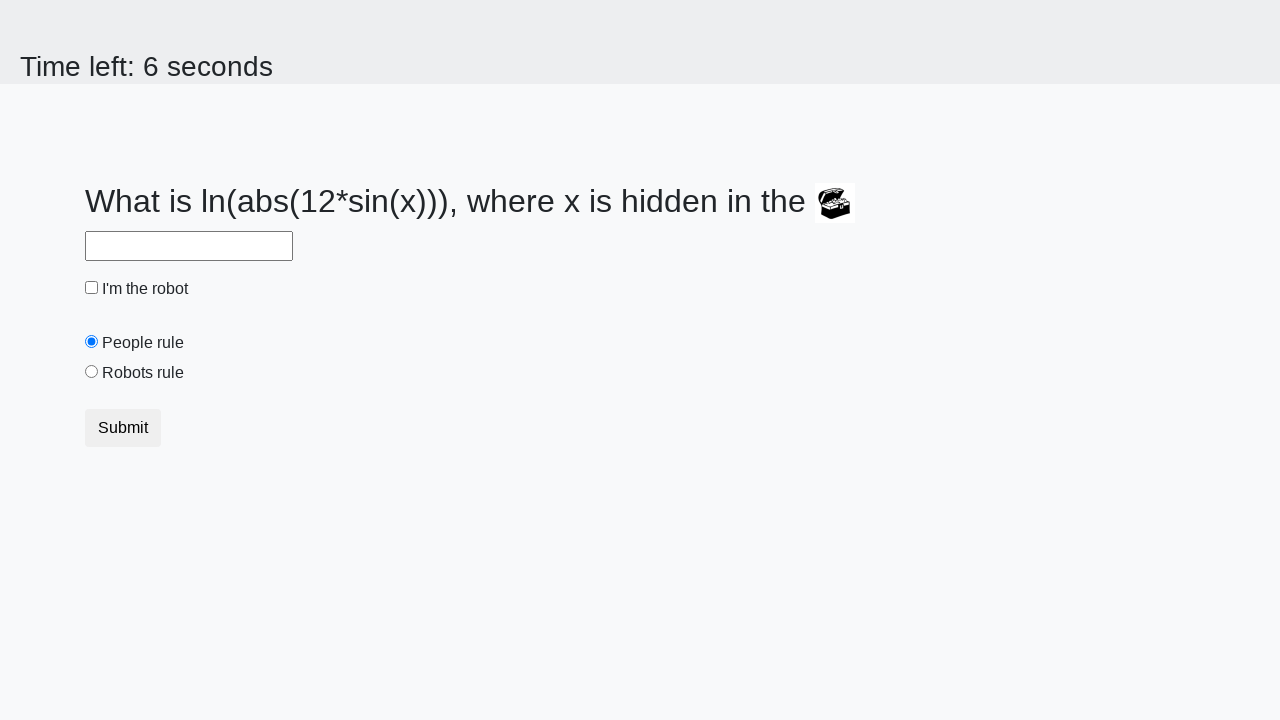

Located treasure element
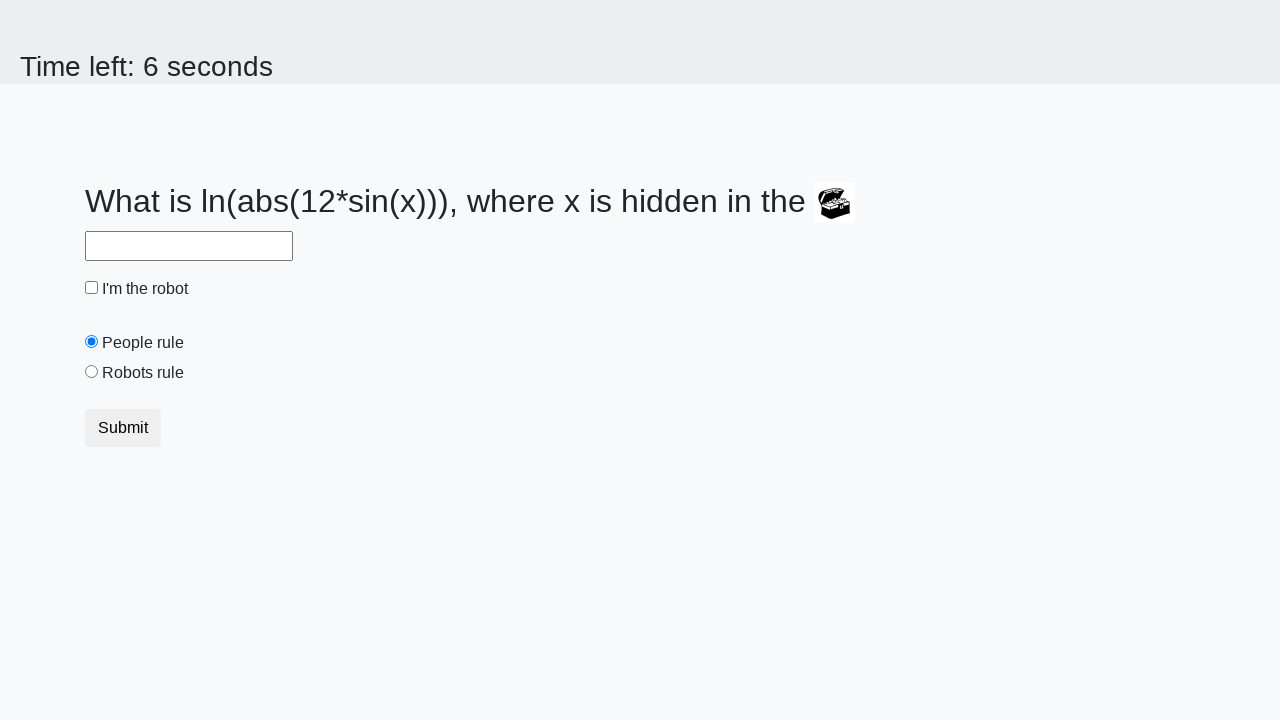

Extracted valuex attribute from treasure element: 410
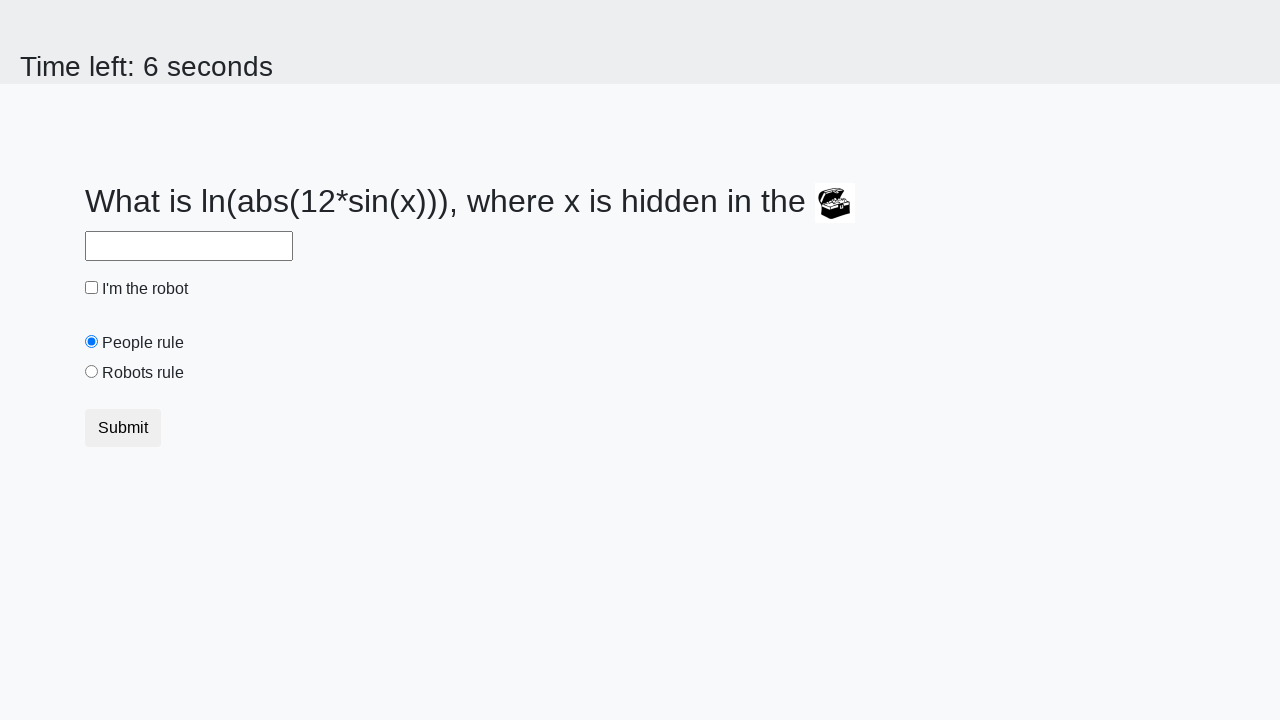

Calculated mathematical result: 2.4846611255570235
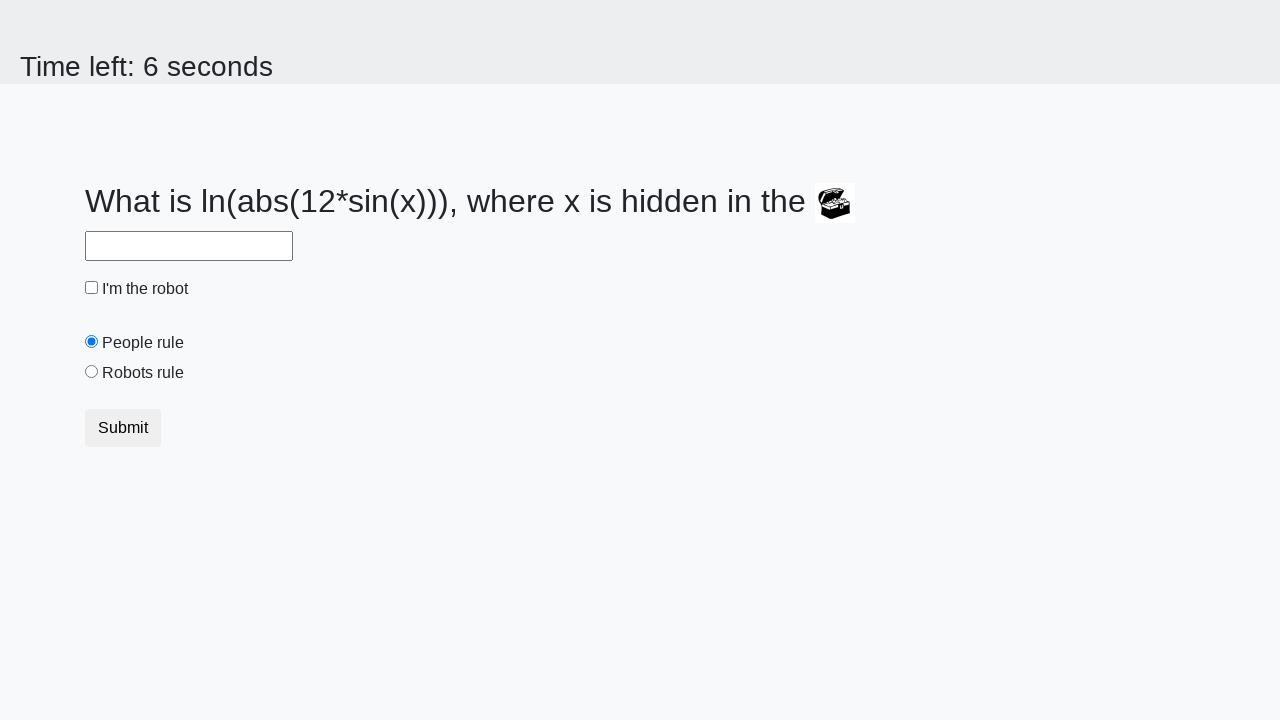

Filled answer field with calculated result on #answer
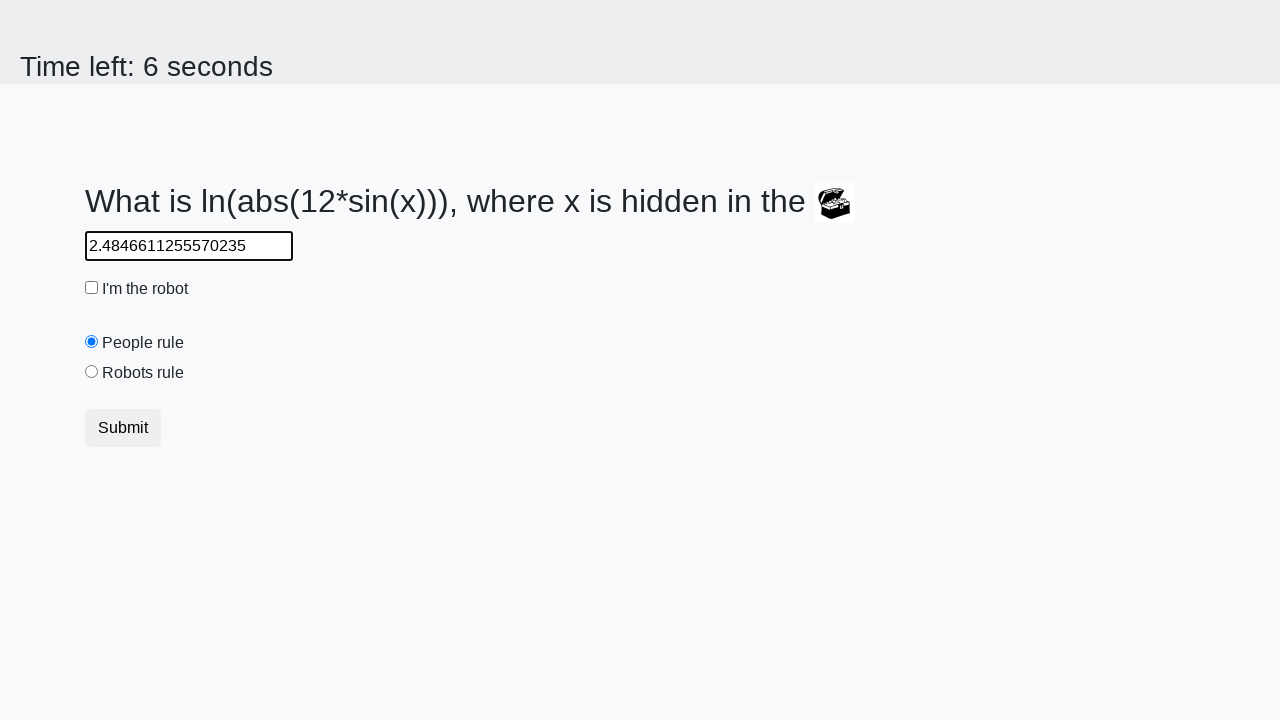

Clicked robot checkbox at (92, 288) on #robotCheckbox
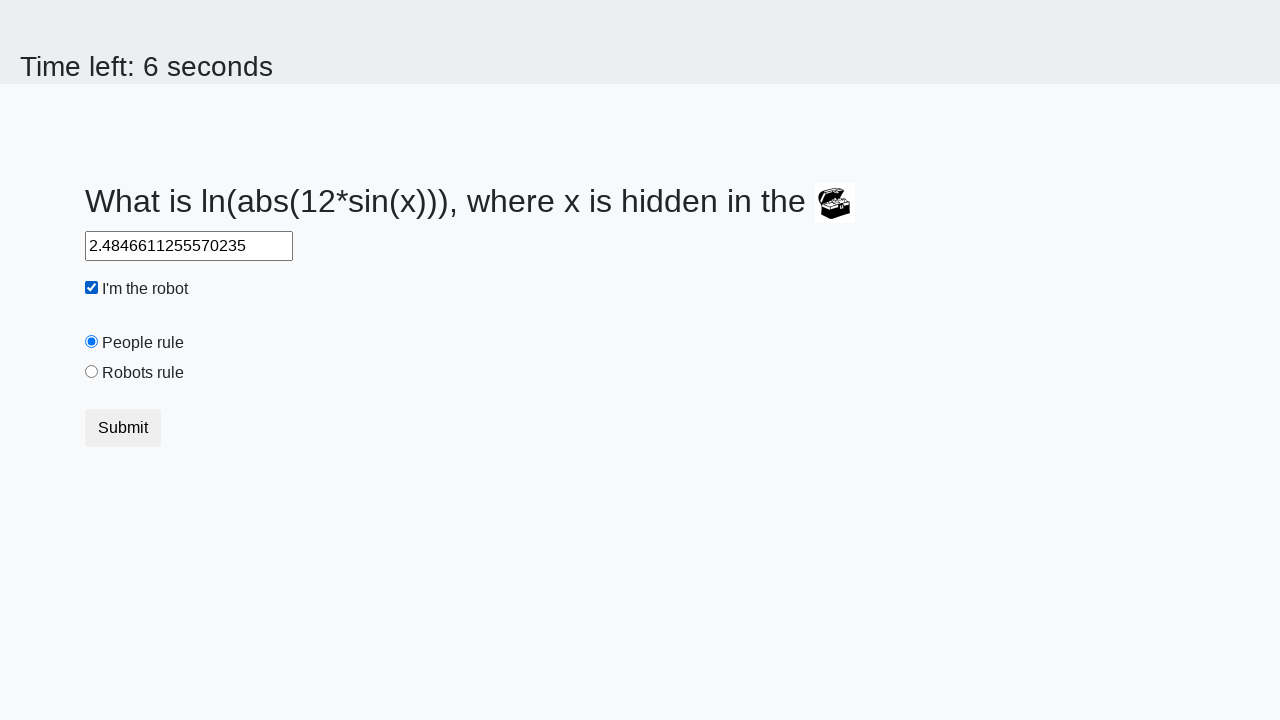

Selected robots rule radio button at (92, 372) on #robotsRule
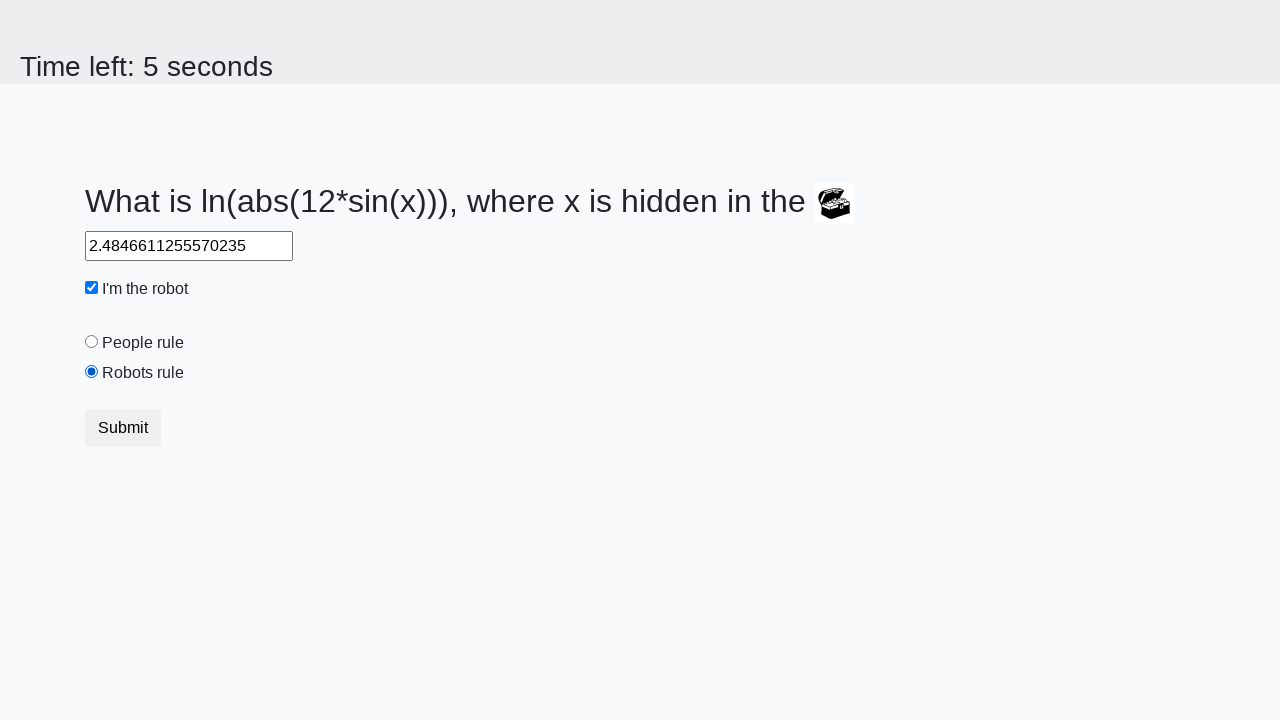

Submitted form with button click at (123, 428) on button.btn
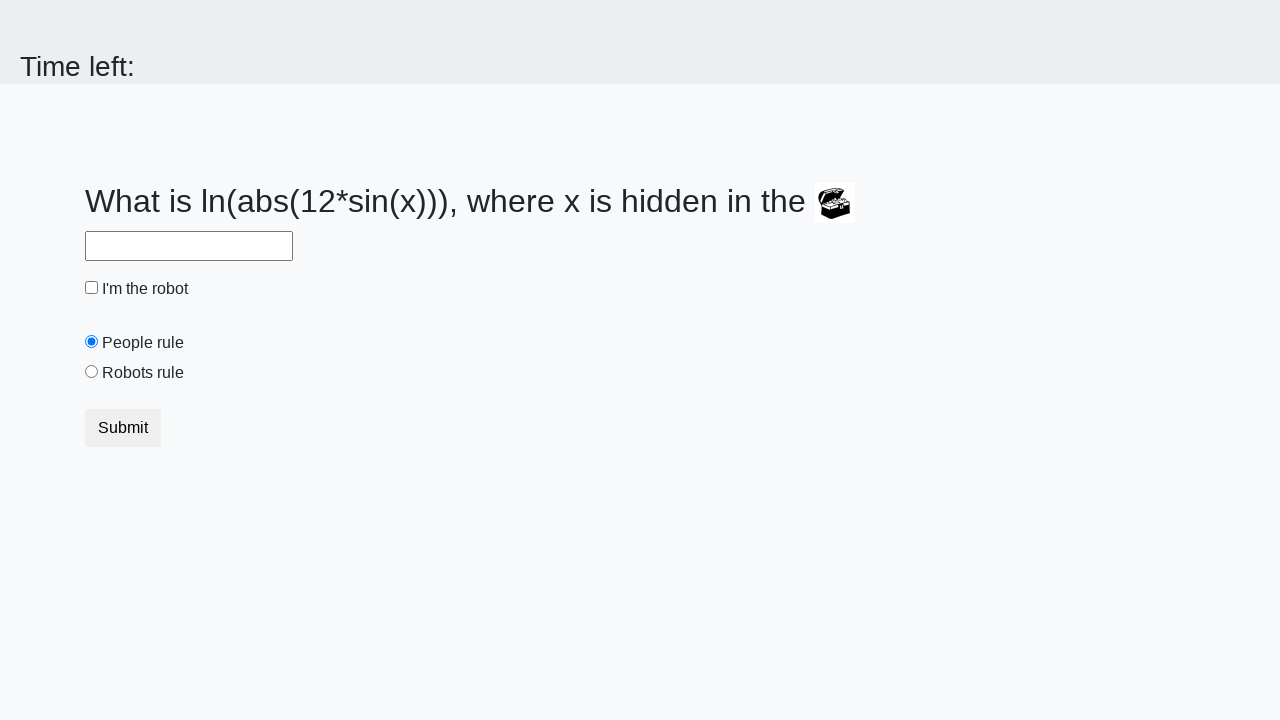

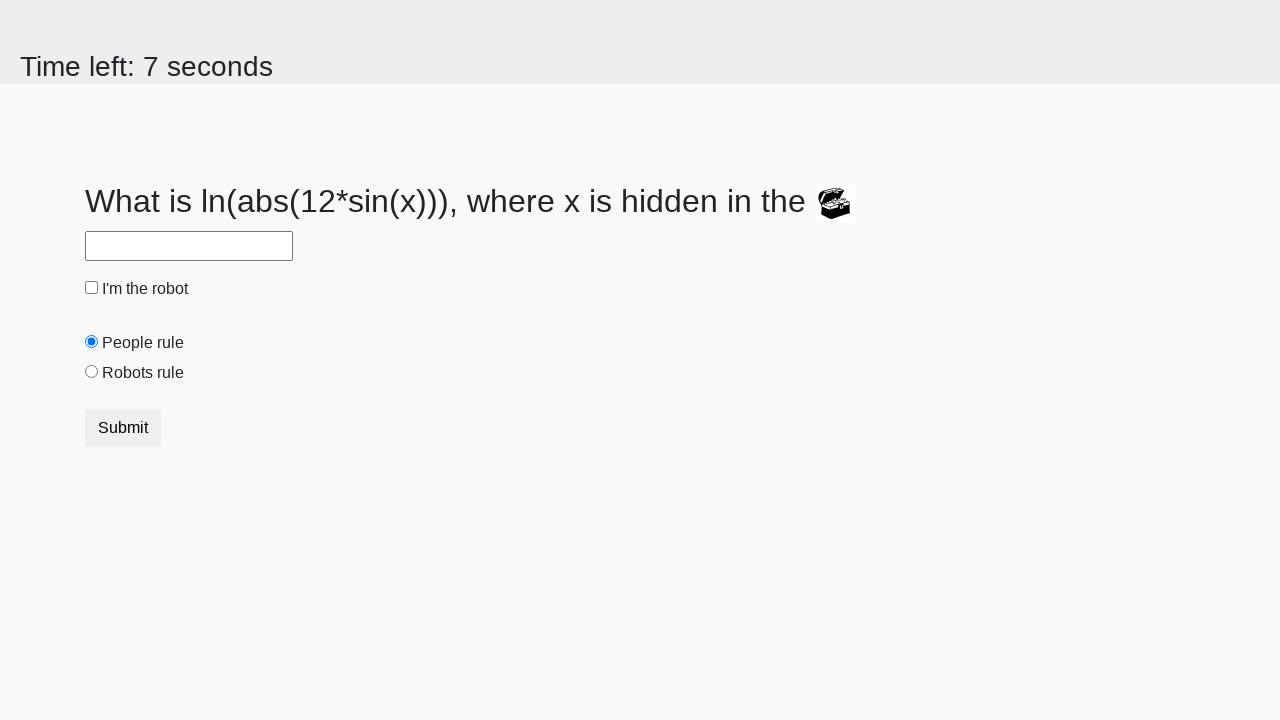